Navigates to jQuery UI website and scrolls to the Widget Factory link element

Starting URL: https://jqueryui.com

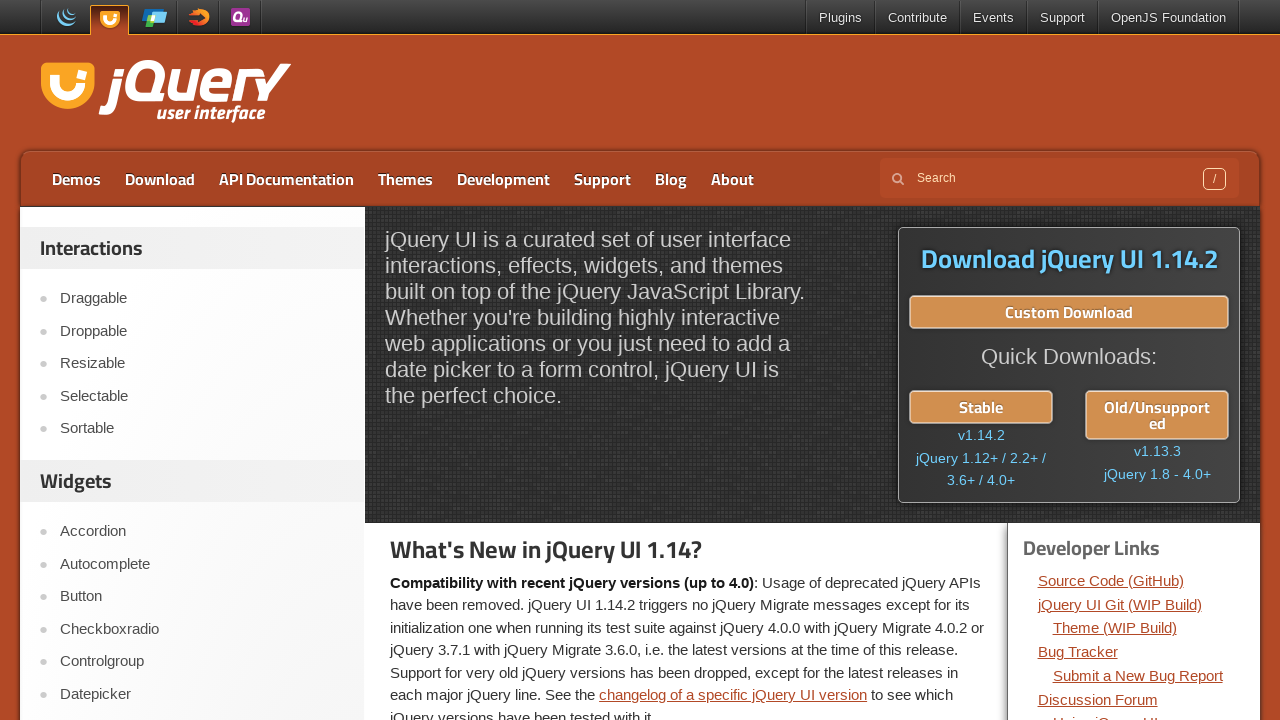

Navigated to jQuery UI website
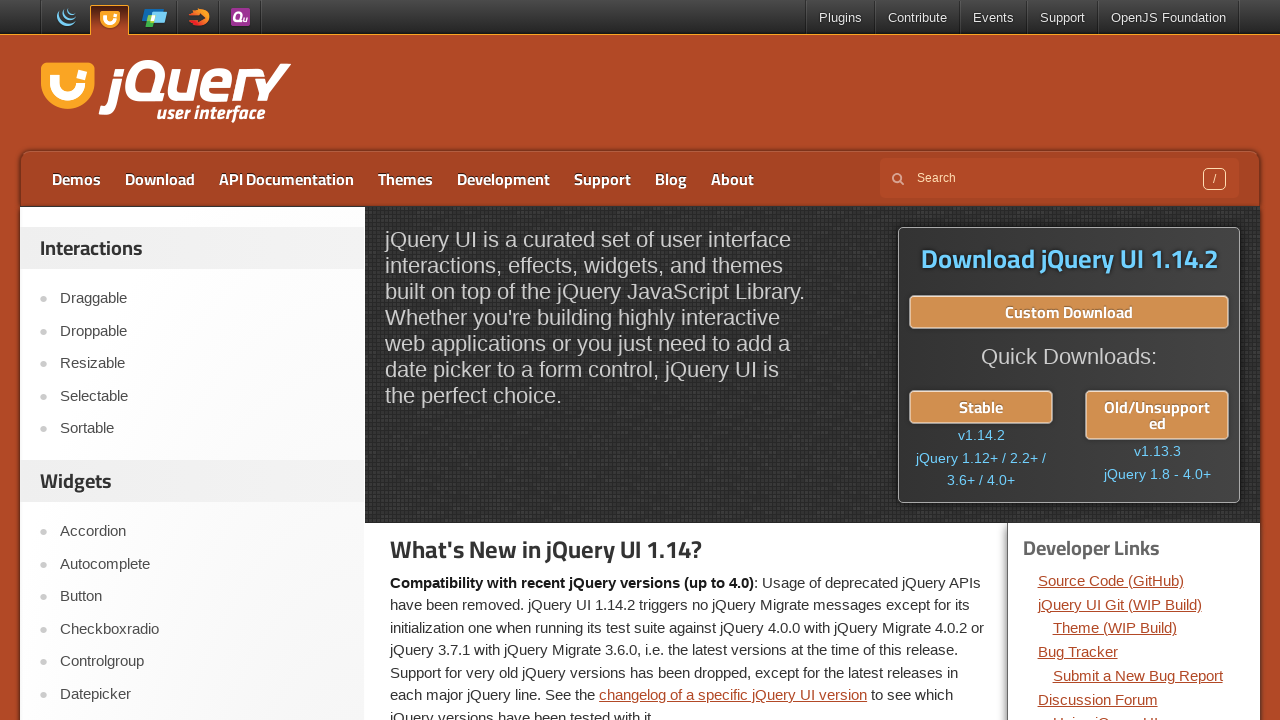

Located Widget Factory link element
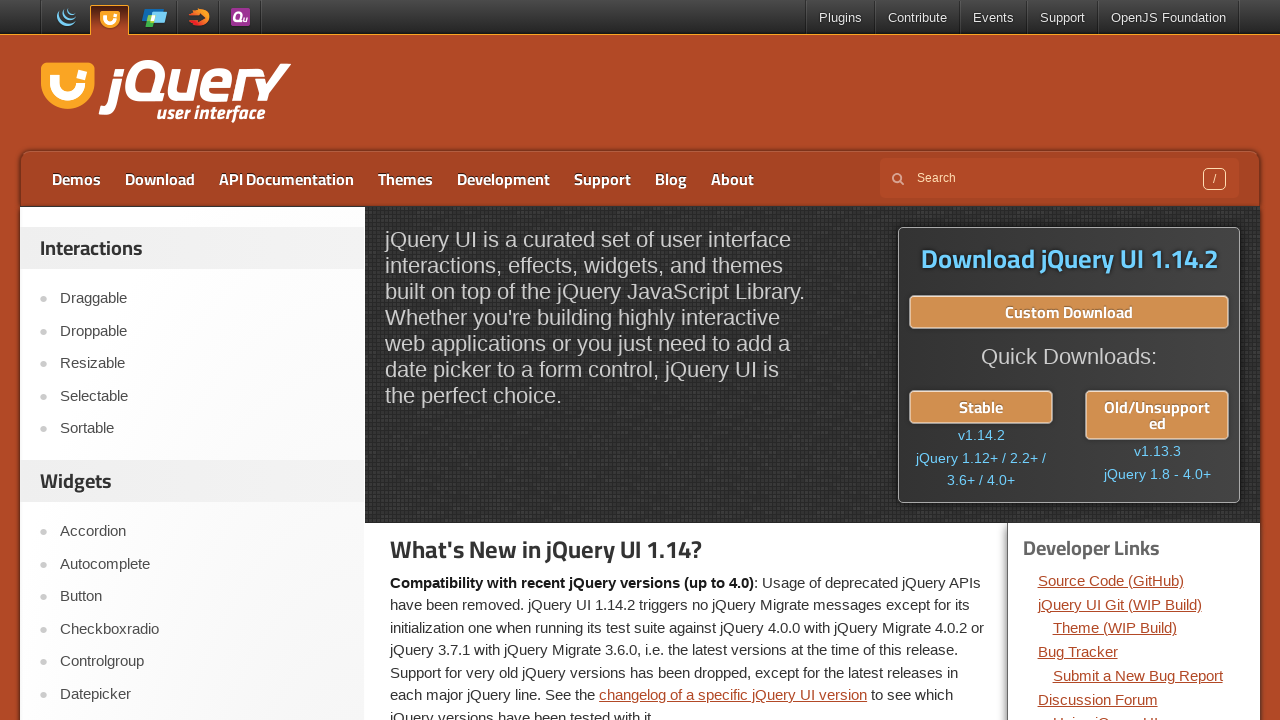

Scrolled to Widget Factory link element
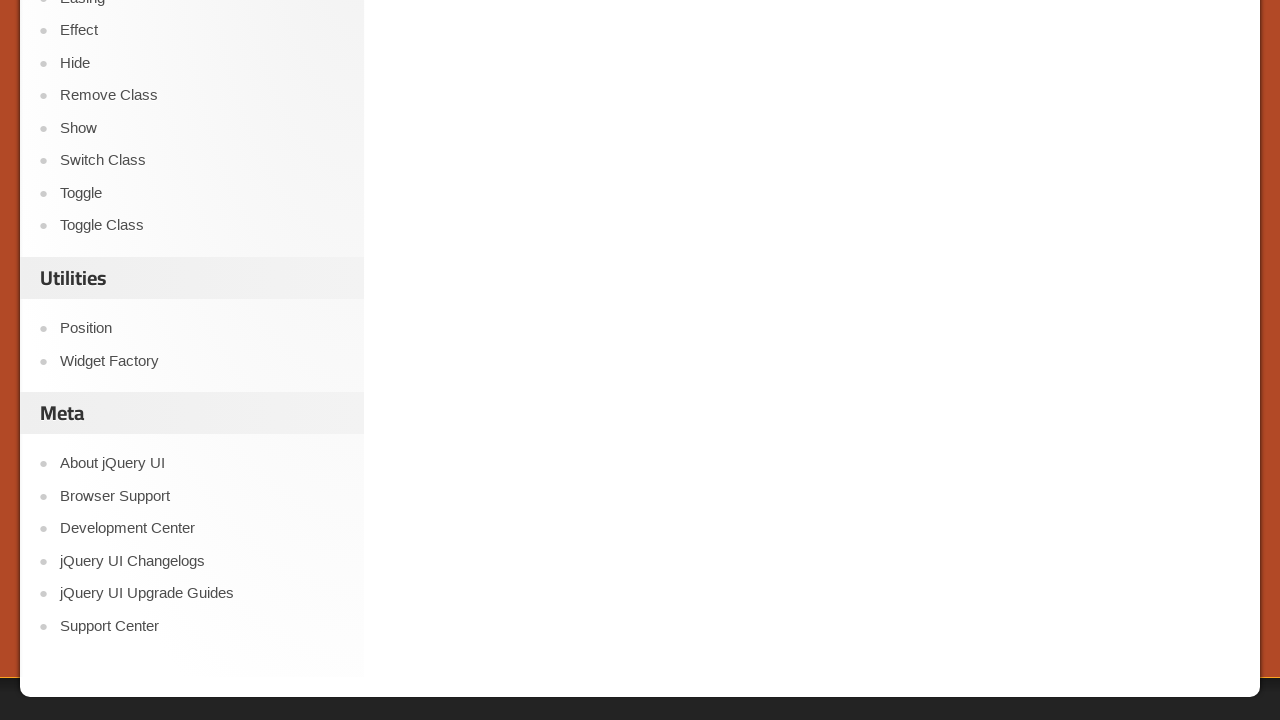

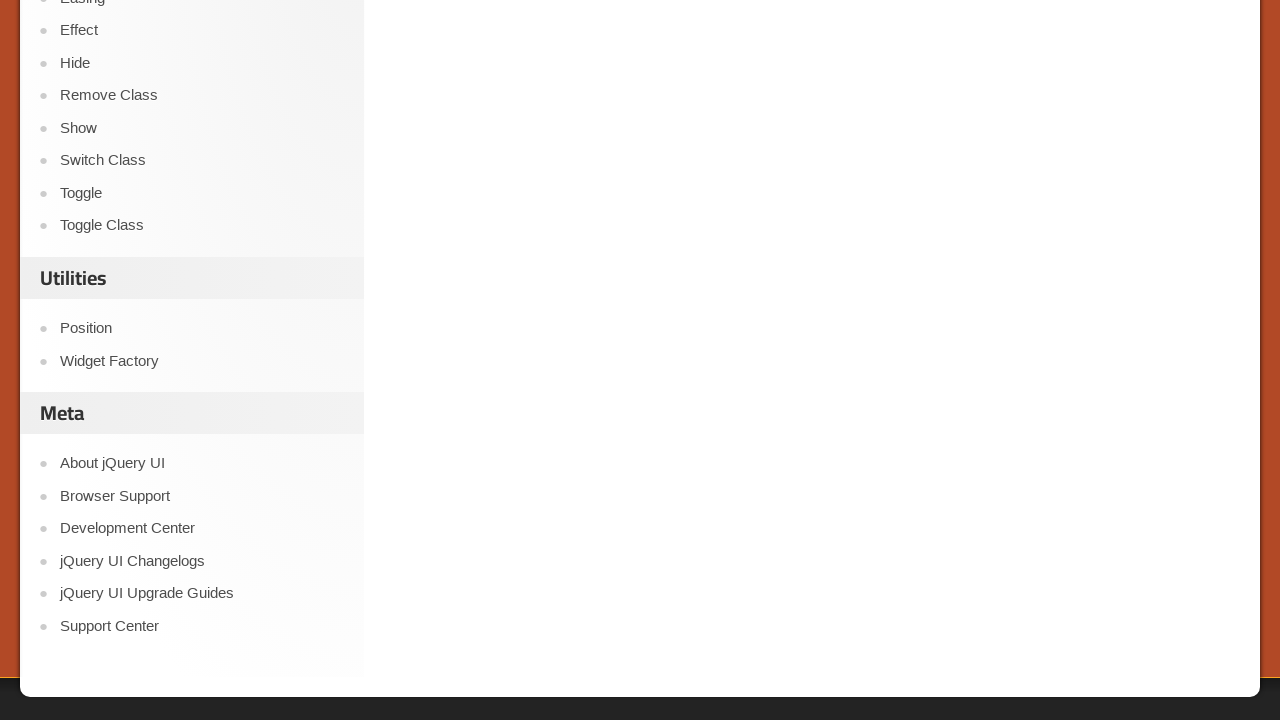